Tests JavaScript alert handling by getting a password from an alert, entering it into a prompt dialog, and confirming completion.

Starting URL: https://savkk.github.io/selenium-practice/

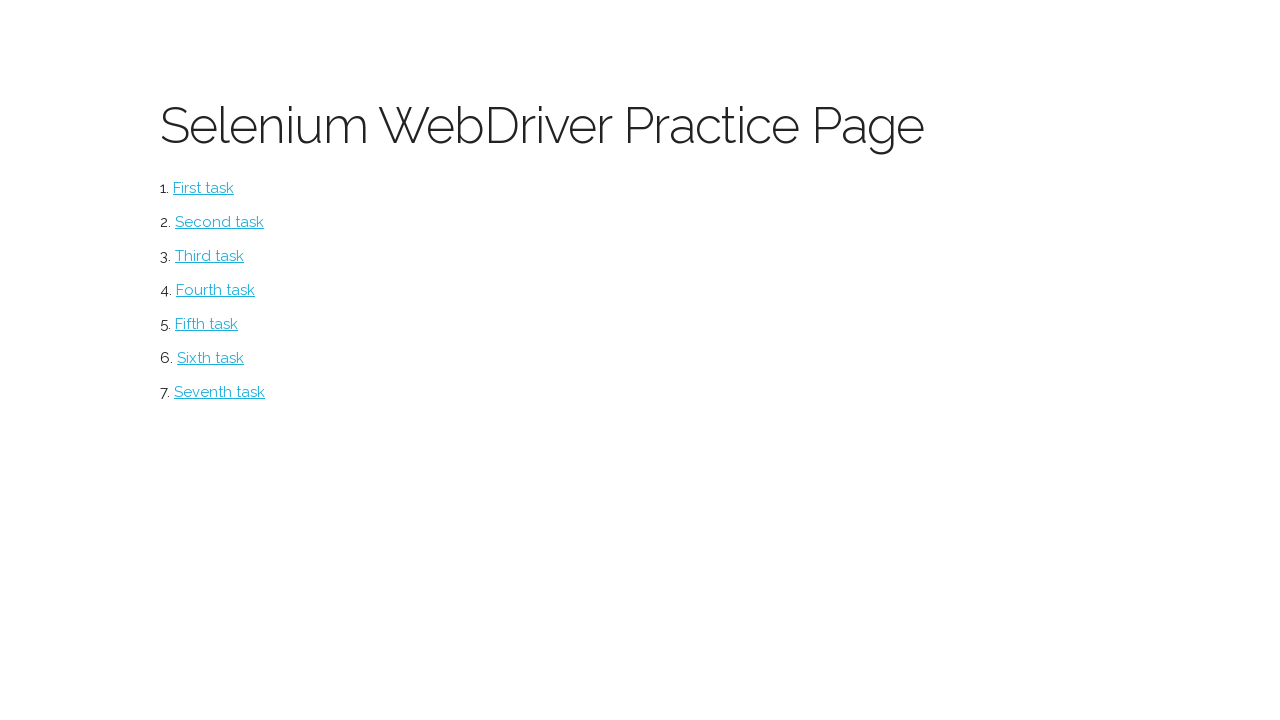

Clicked on alerts section at (210, 358) on #alerts
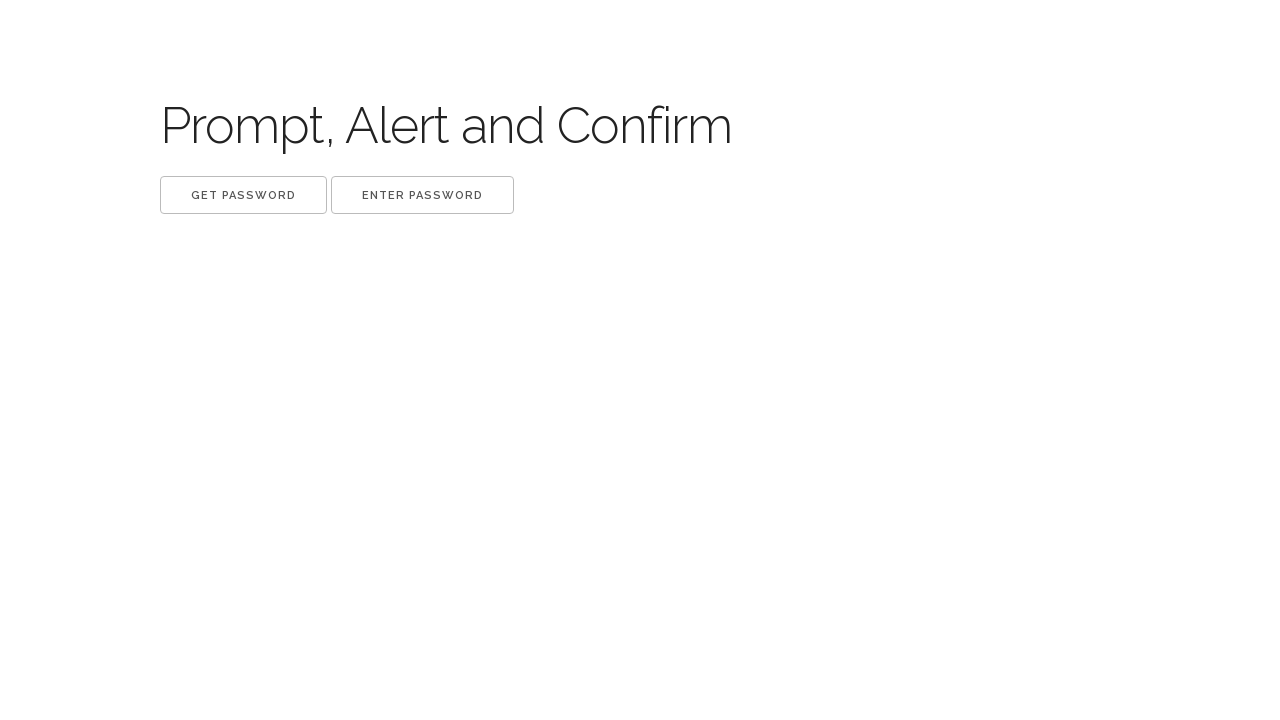

Clicked 'Get password' button to trigger alert at (244, 195) on xpath=//button[.='Get password']
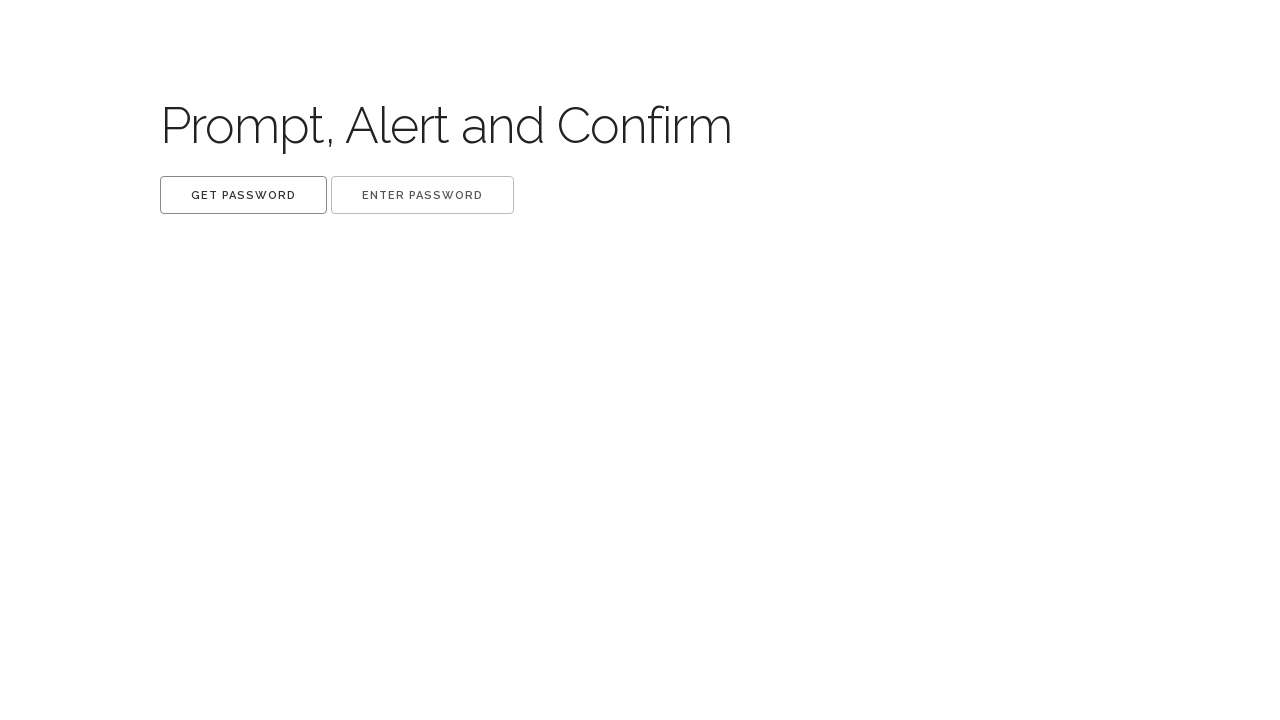

Waited 500ms for alert to appear
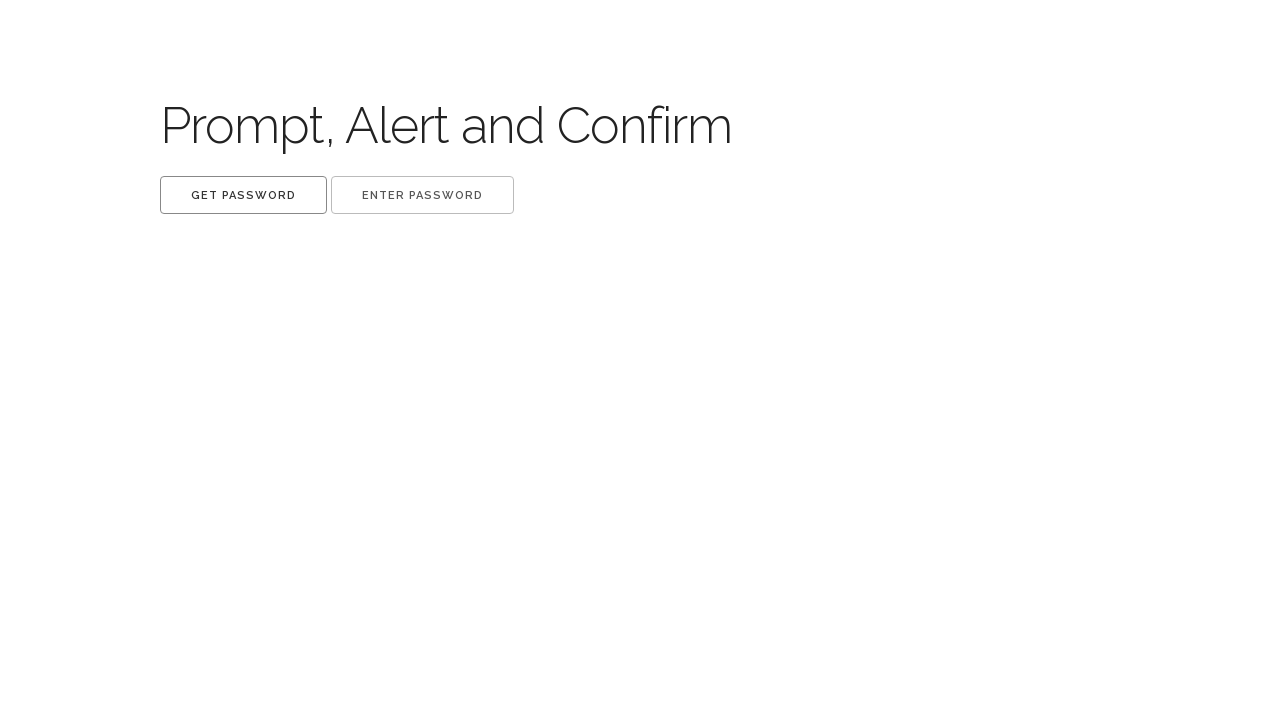

Clicked 'Get password' button and extracted password from alert dialog at (244, 195) on xpath=//button[.='Get password']
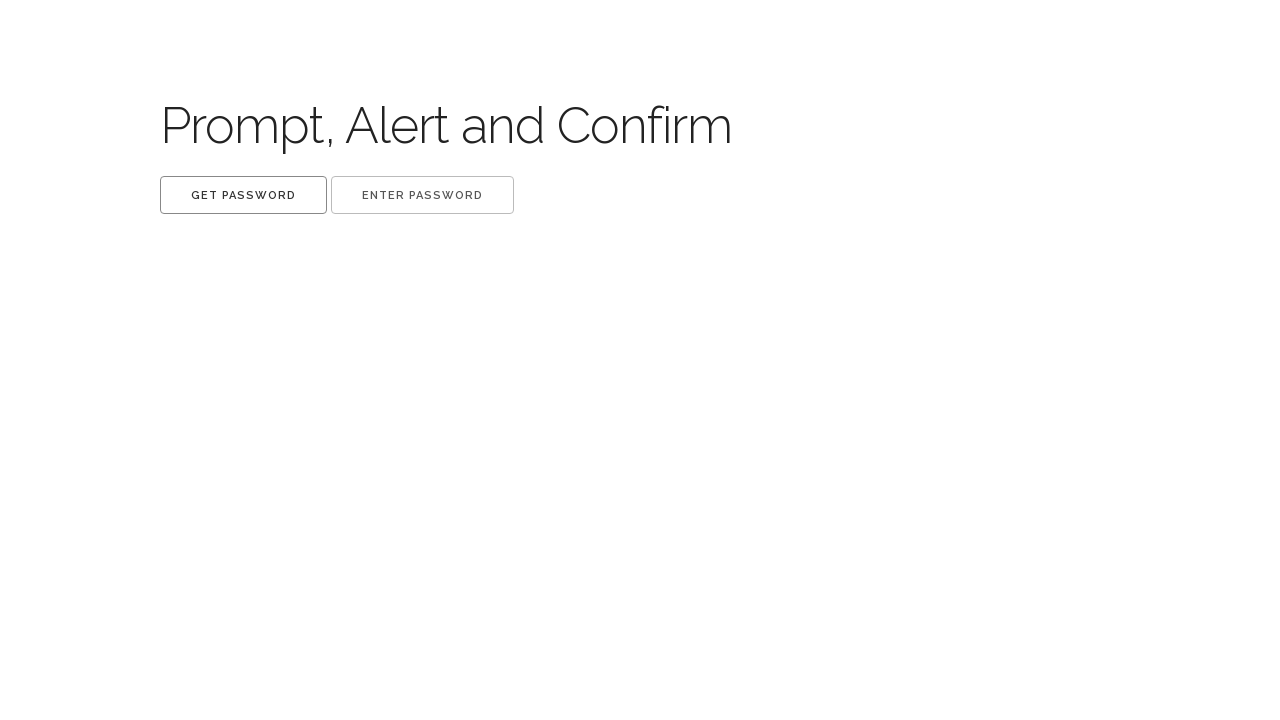

Waited 500ms for alert handling to complete
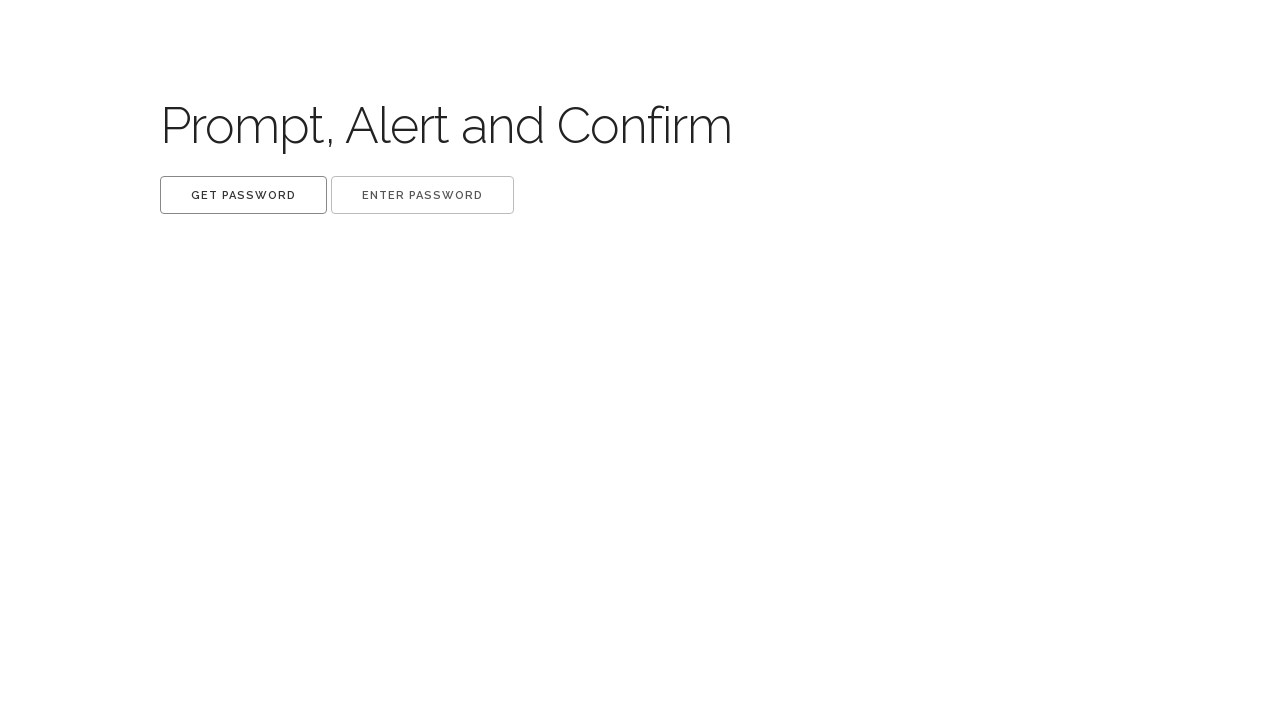

Removed 'Get password' dialog listener
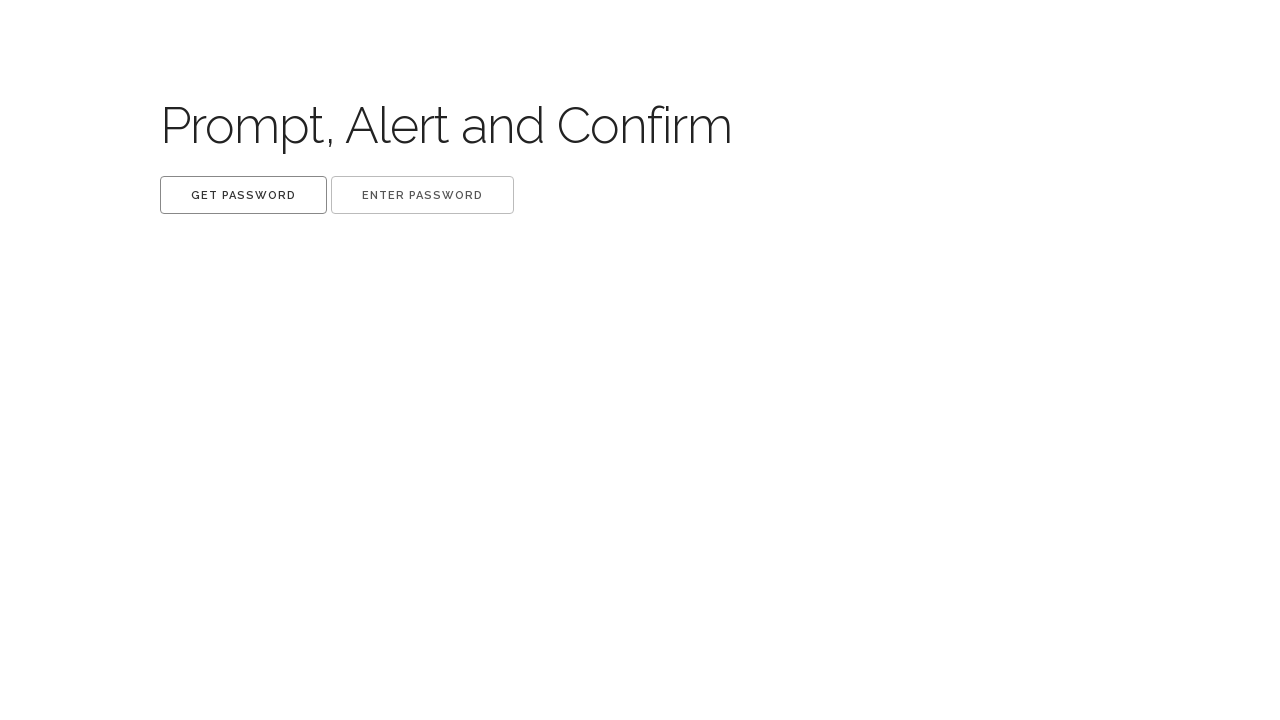

Clicked 'Enter password' button and submitted extracted password to prompt dialog at (422, 195) on xpath=//button[.='Enter password']
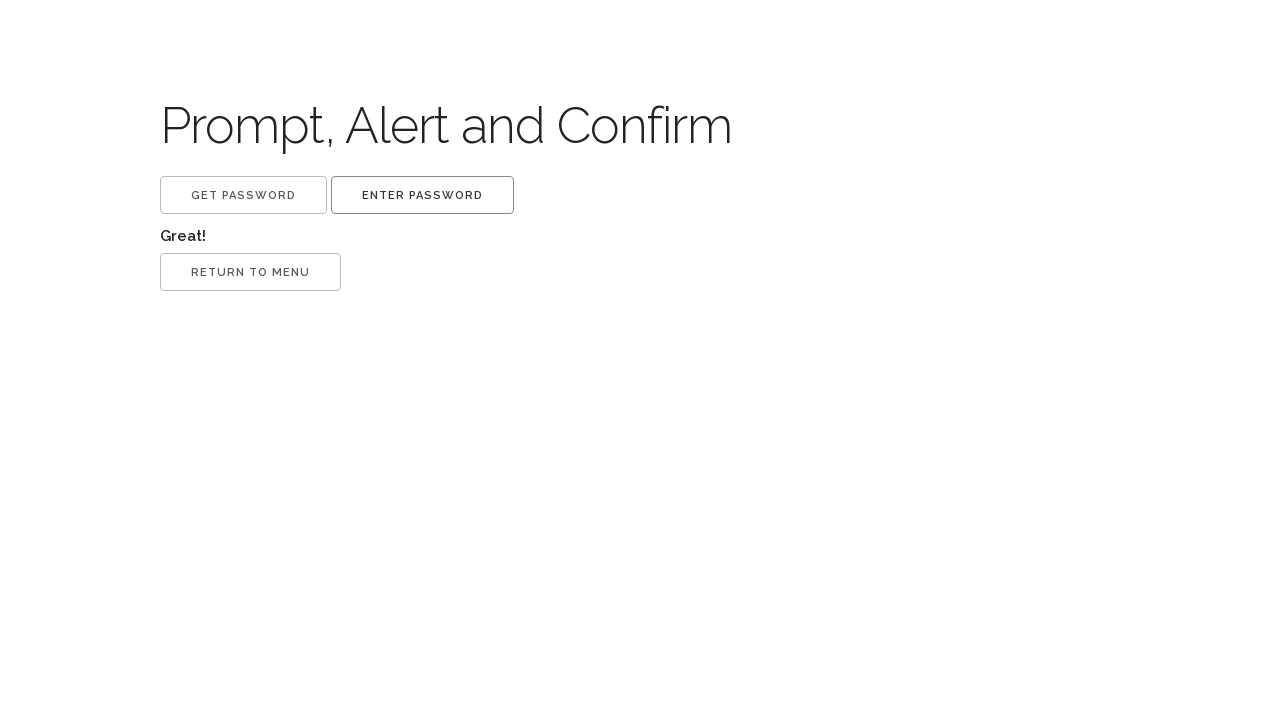

Waited 500ms for password submission to complete
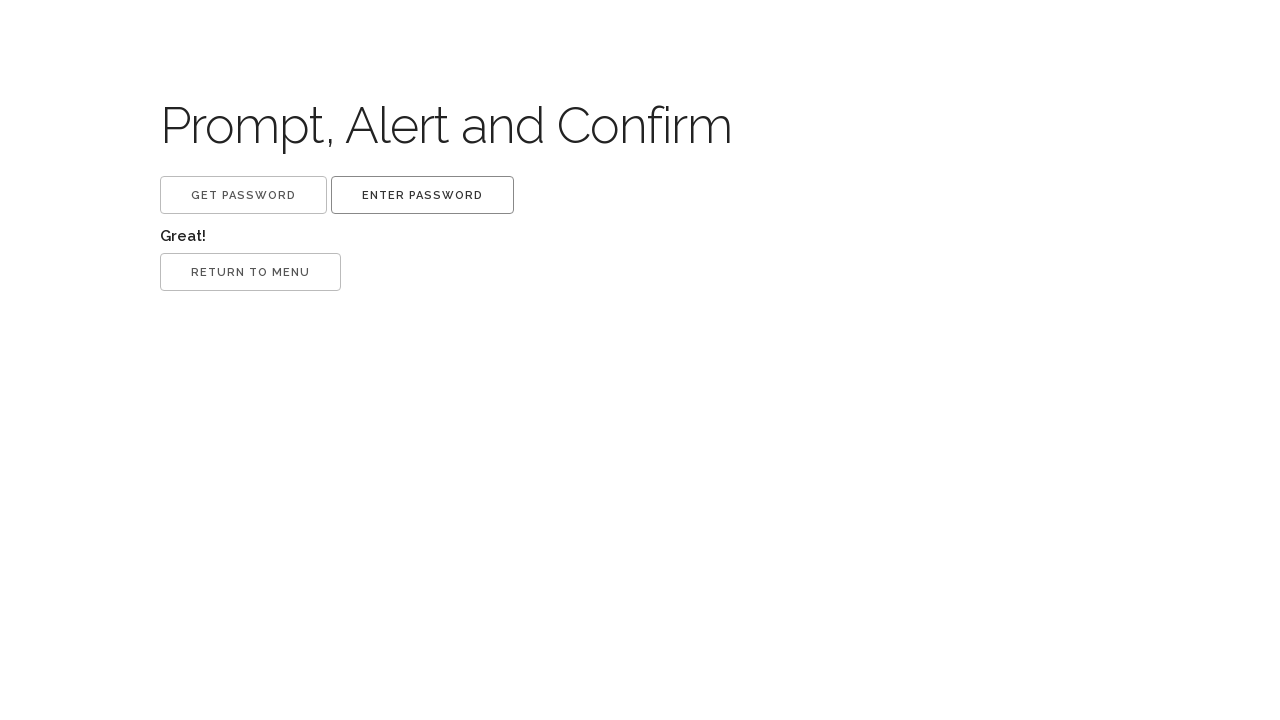

Removed 'Enter password' dialog listener
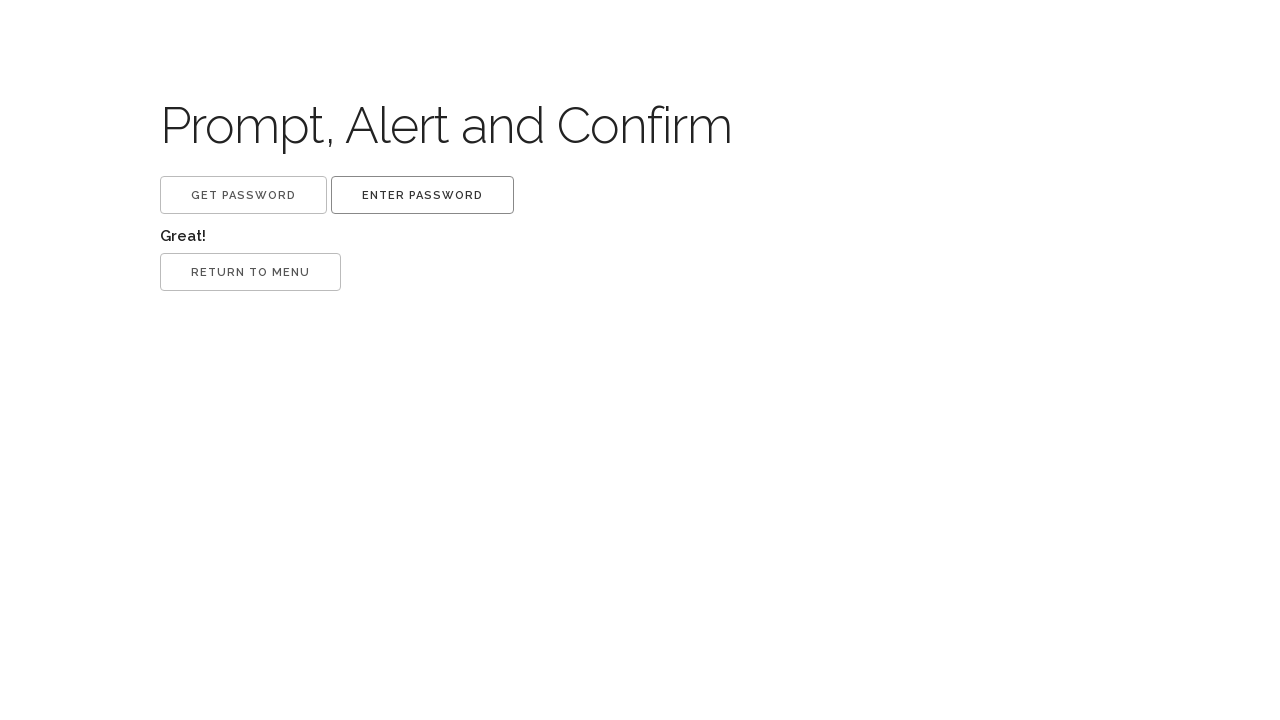

Verified success message 'Great!' appeared on page
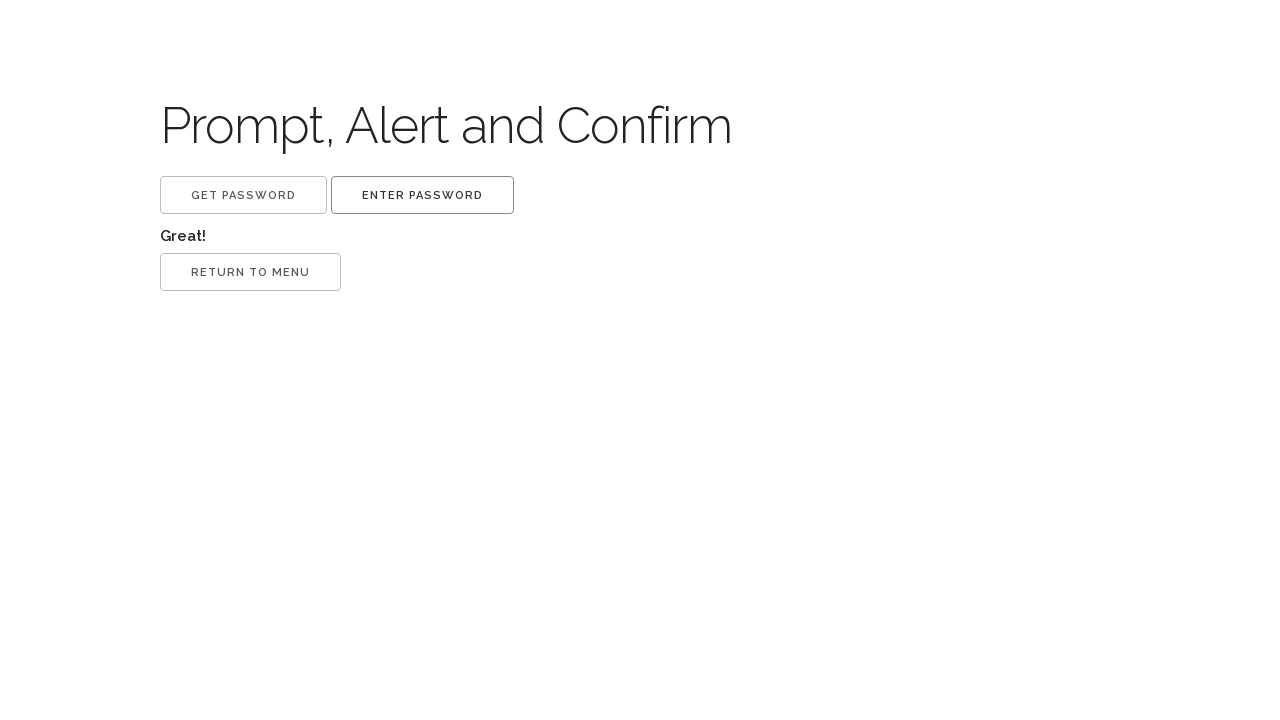

Clicked confirmation button and accepted final dialog at (250, 272) on xpath=//button[3]
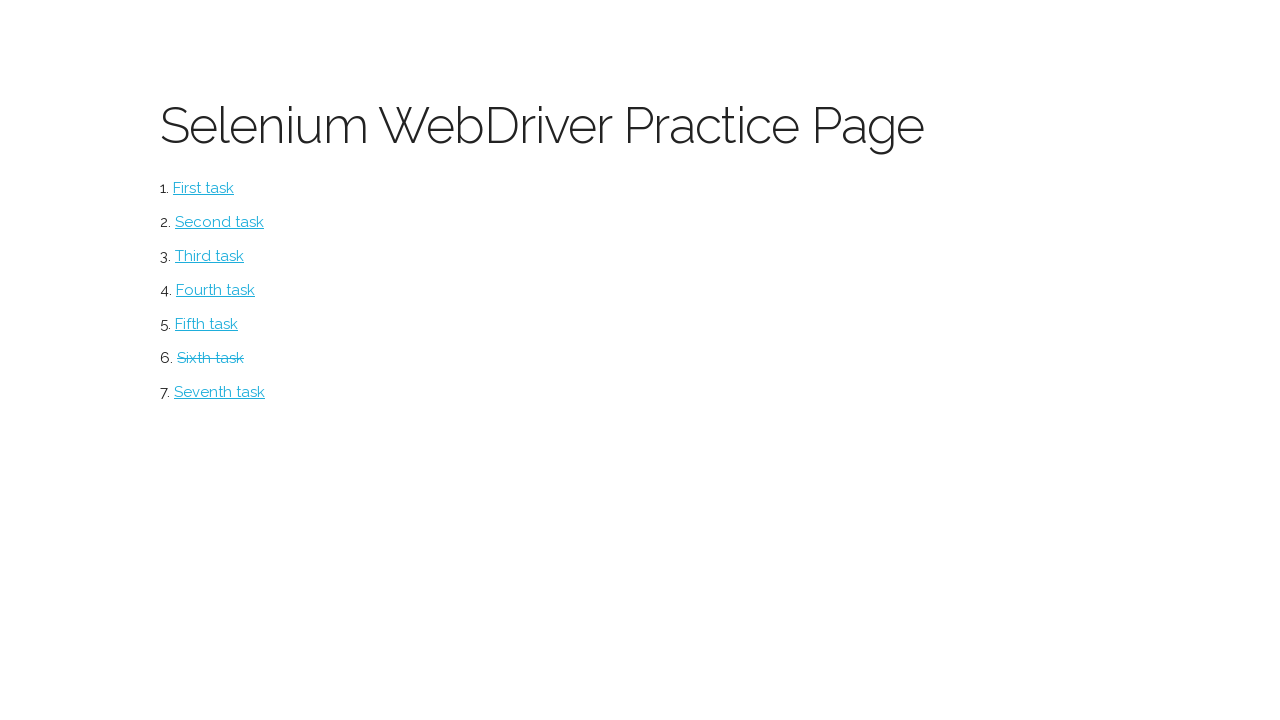

Waited 500ms for final dialog completion
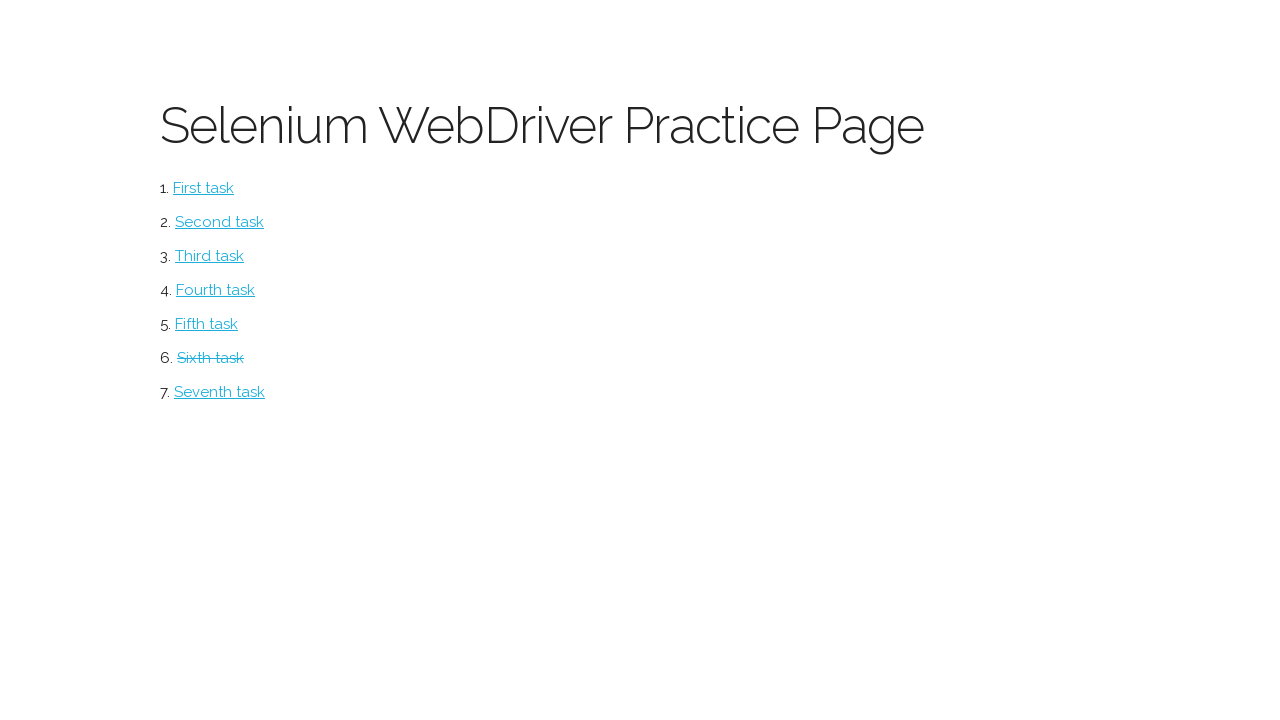

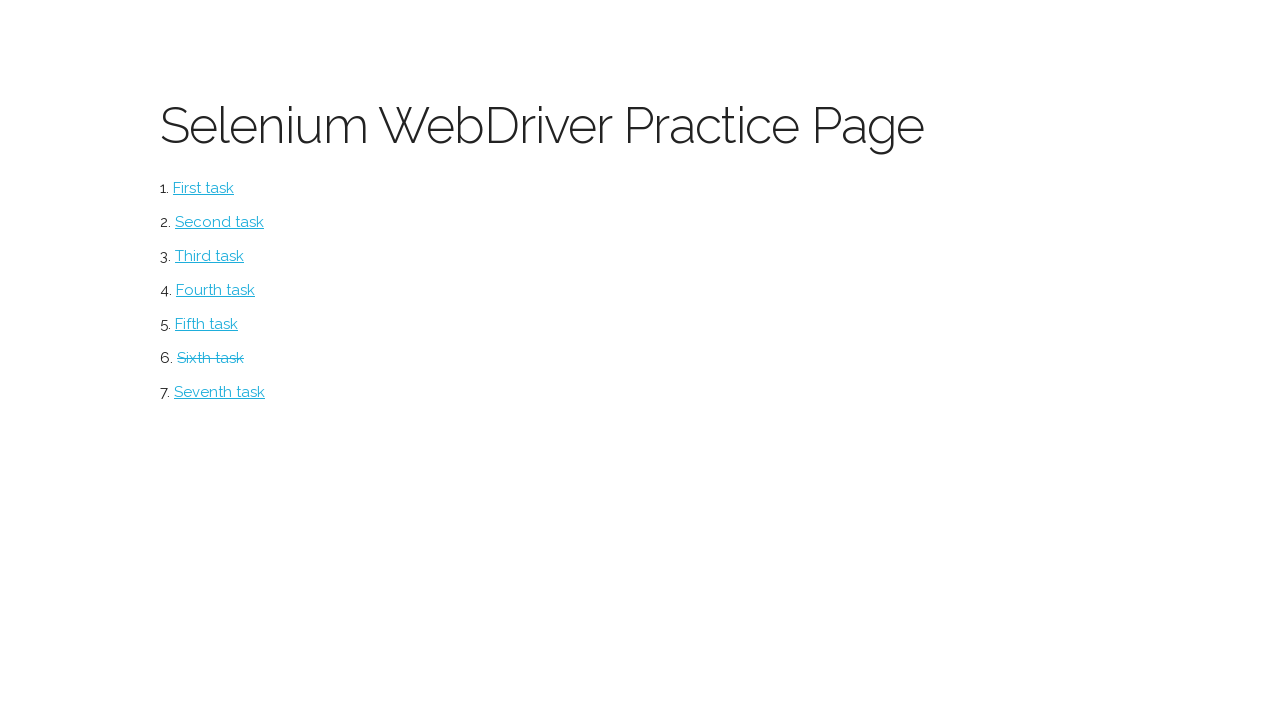